Tests Serebii website search by entering "Aggron" in the search field and submitting

Starting URL: http://www.serebii.net/index2.shtml

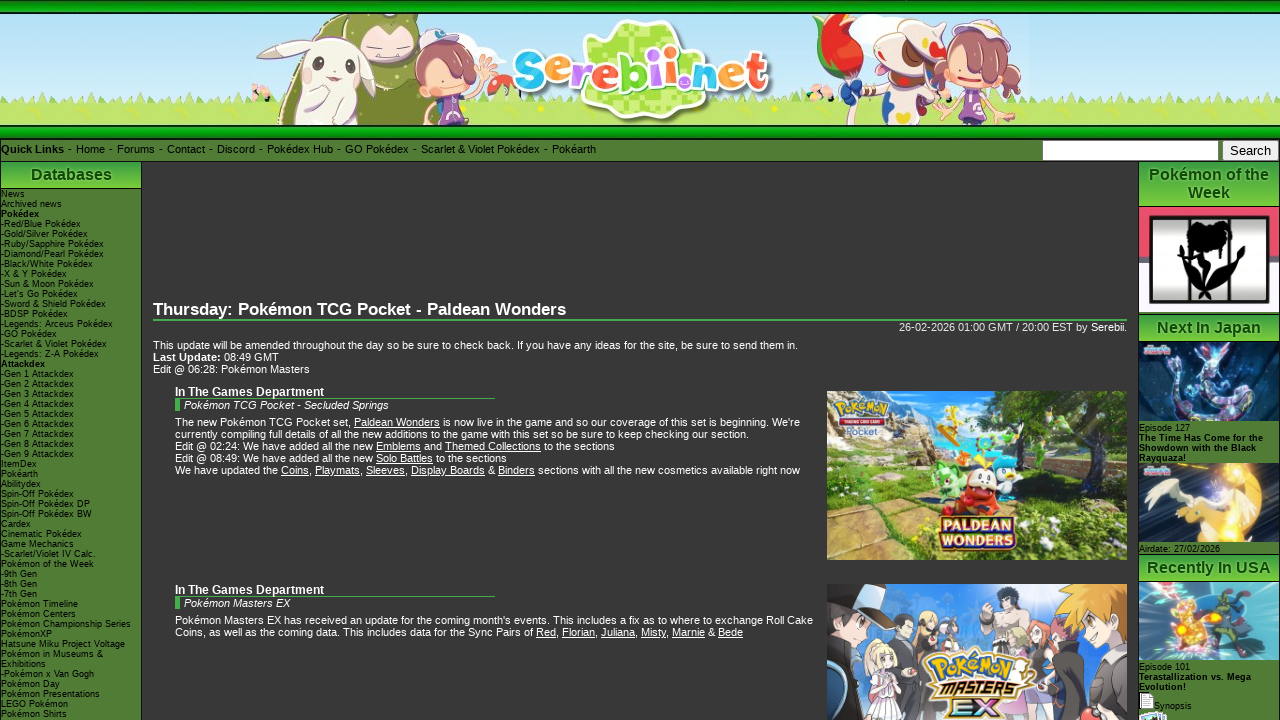

Filled search field with 'Aggron' on input[name='q']
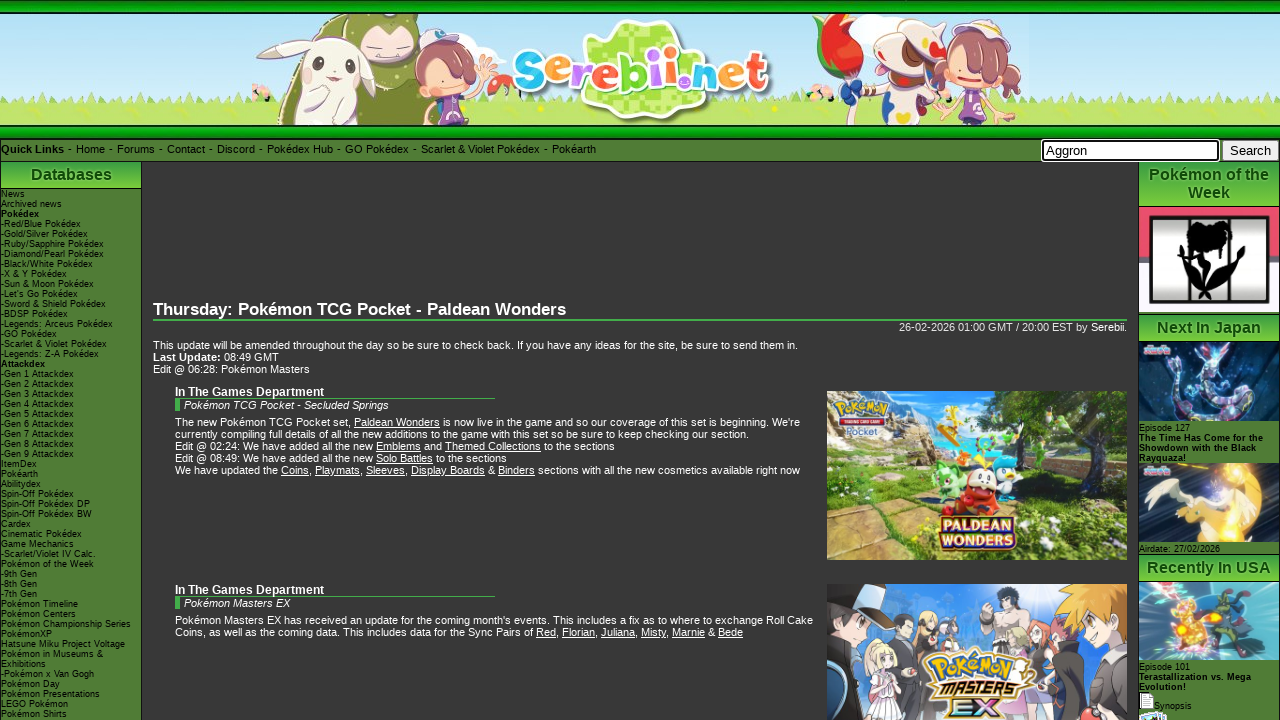

Pressed Enter to submit search for Aggron on input[name='q']
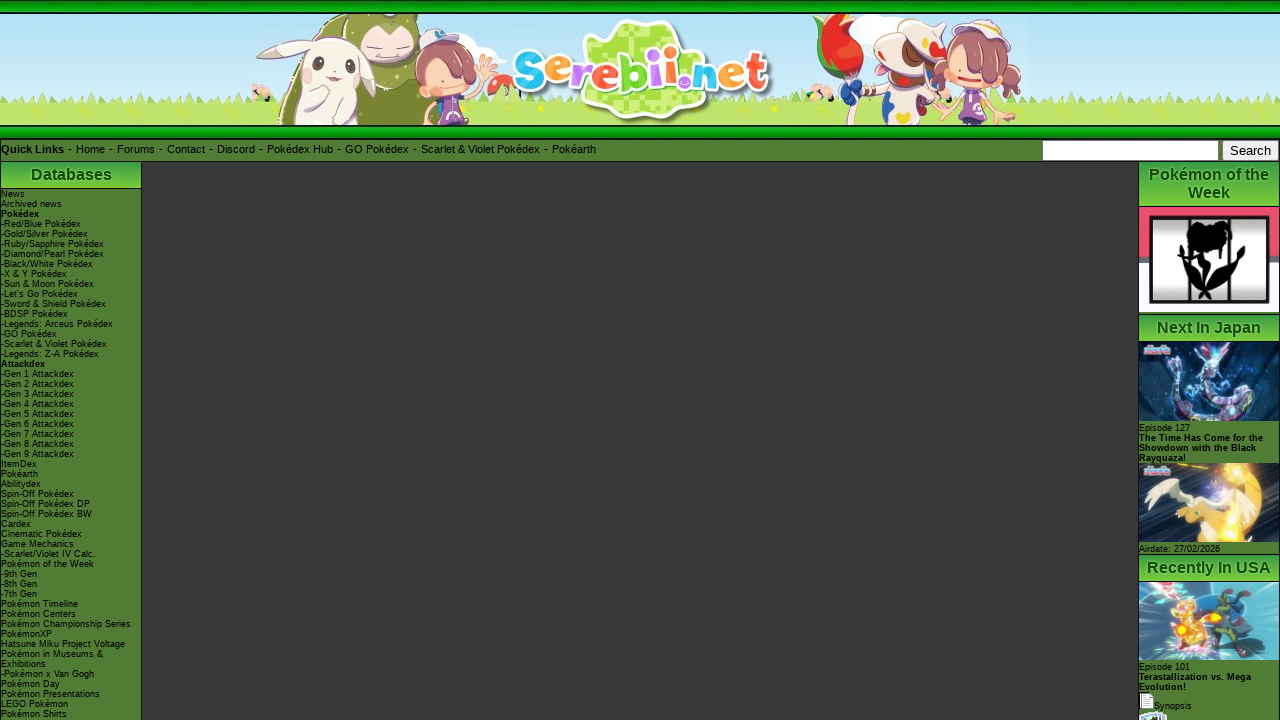

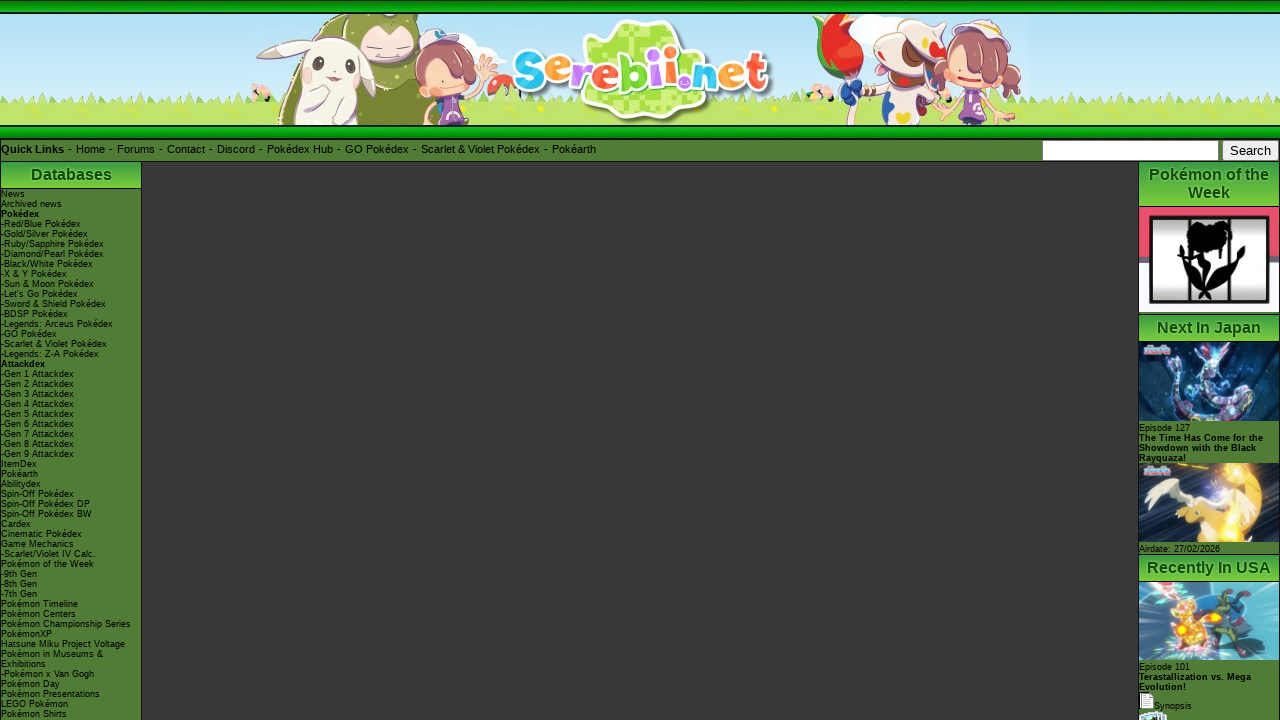